Tests responsive design by verifying hamburger menu icon is hidden at desktop screen size

Starting URL: http://www.calvin.edu

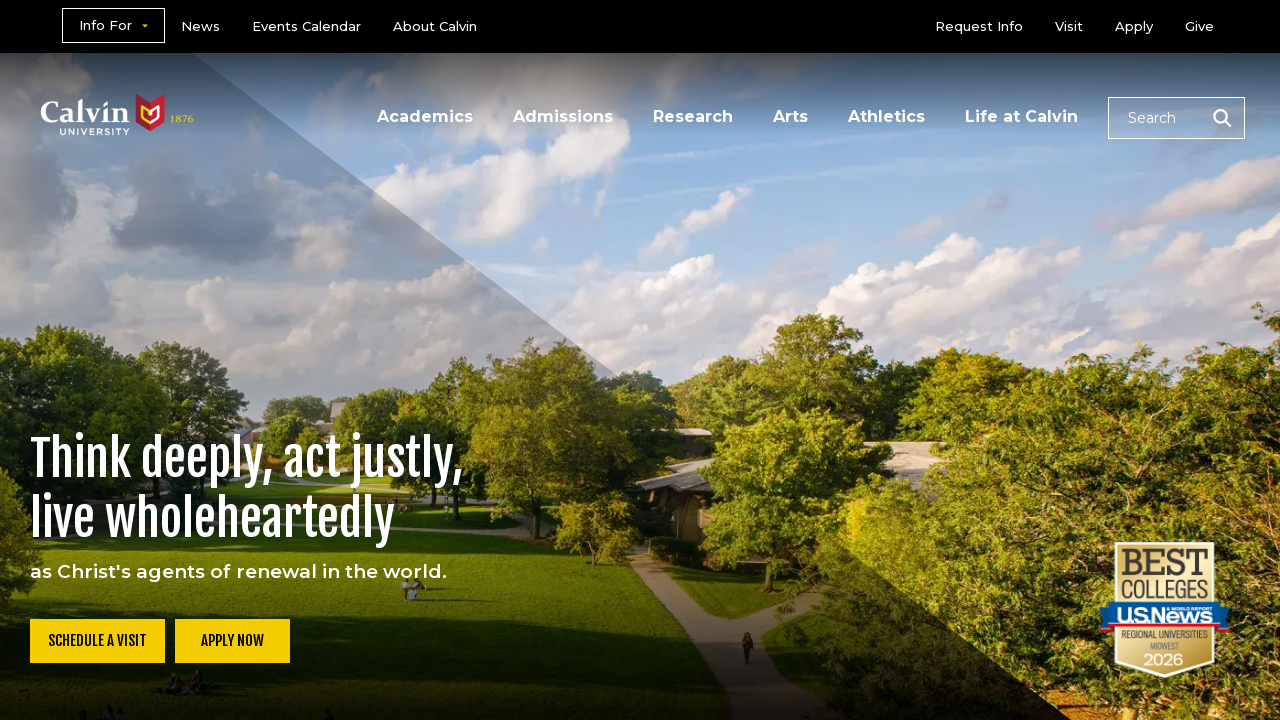

Set viewport to desktop size (1080x550)
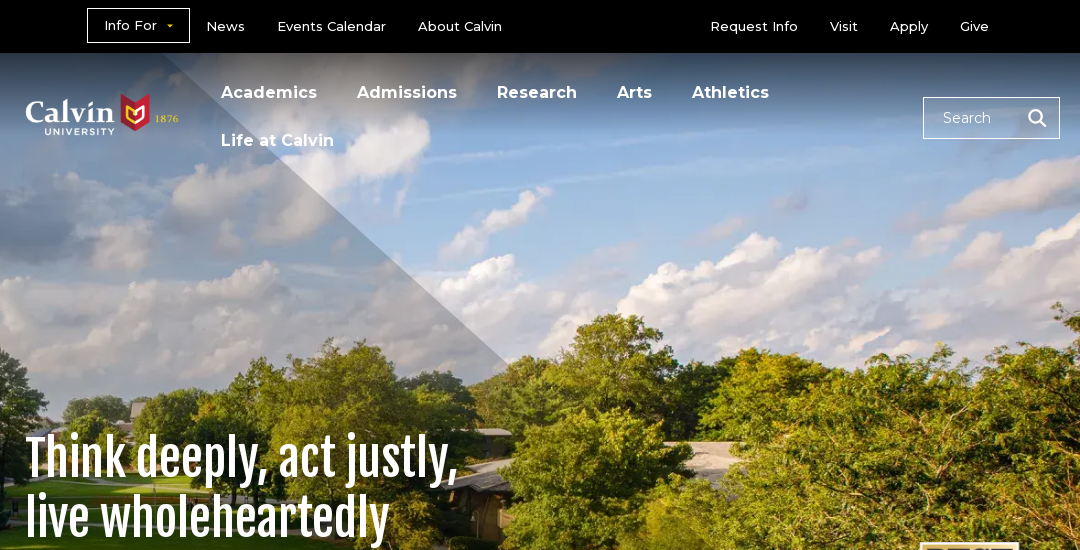

Located hamburger menu icon element
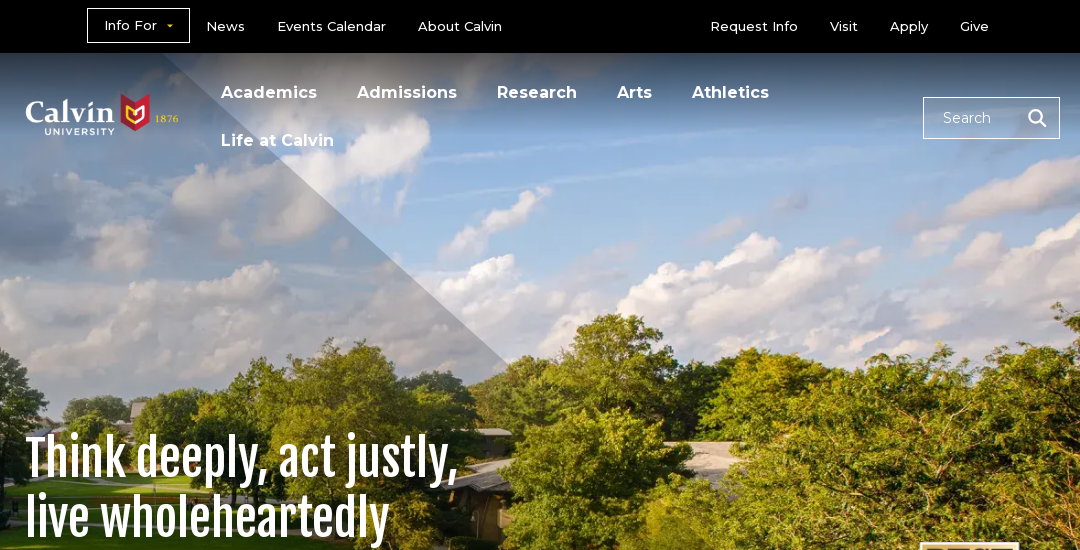

Verified hamburger menu icon is hidden at desktop screen size
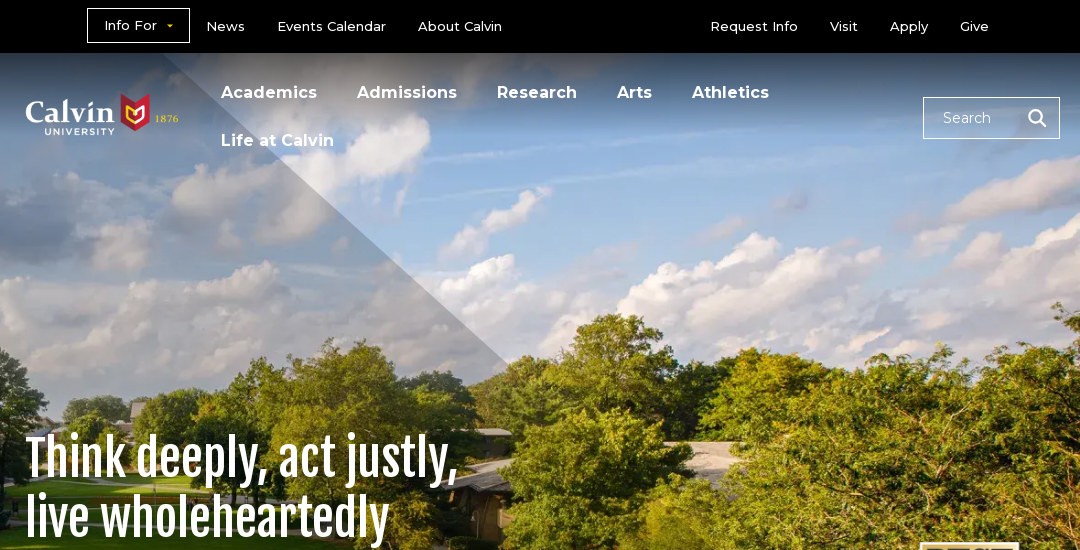

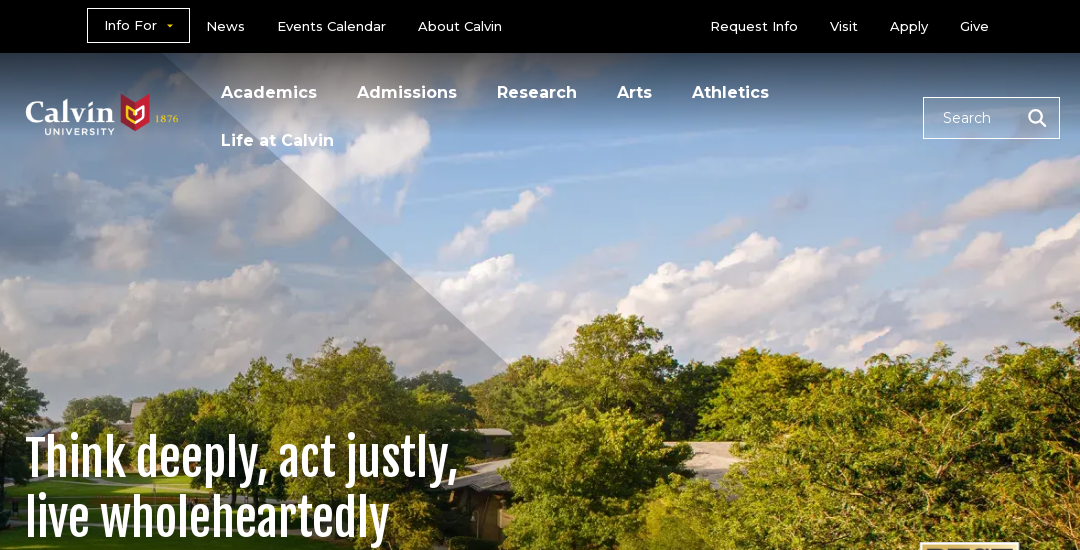